Navigates through table pagination to find and display the price of items containing "Cheese" in their name

Starting URL: https://rahulshettyacademy.com/seleniumPractise/#/offers

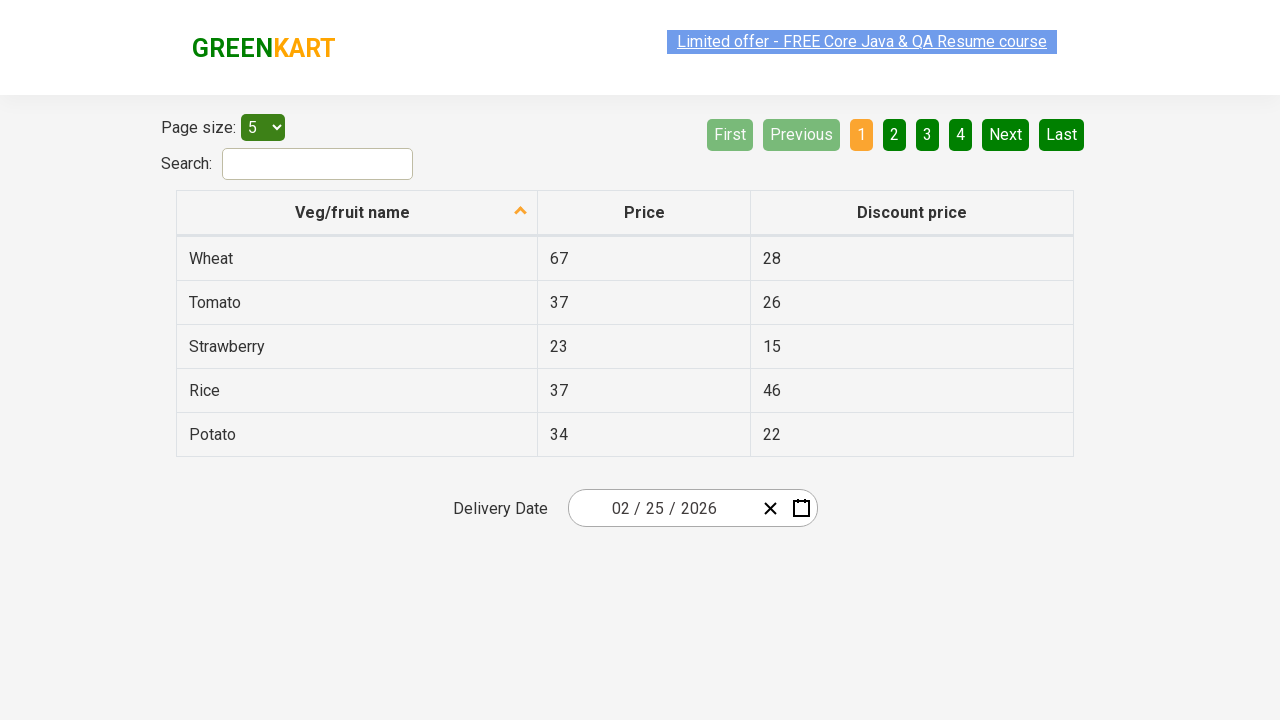

Retrieved all table rows from current page
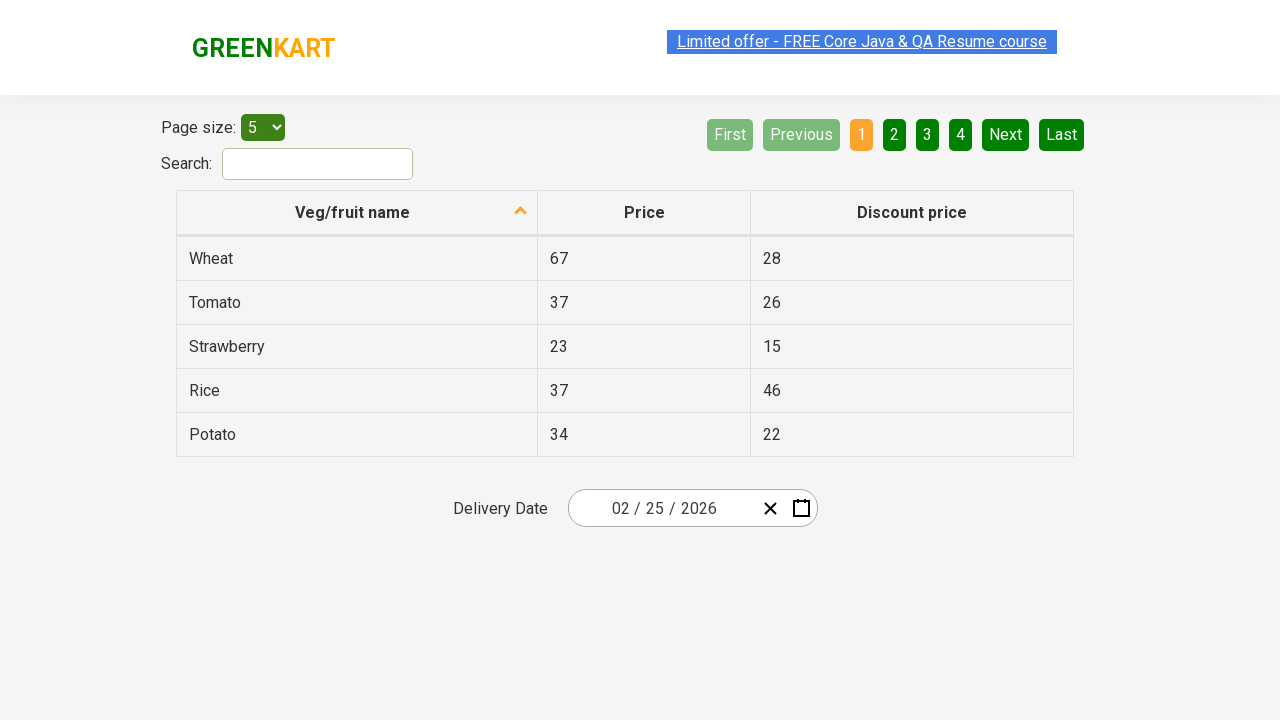

Clicked Next button to navigate to next page at (1006, 134) on xpath=//a[@aria-label='Next']
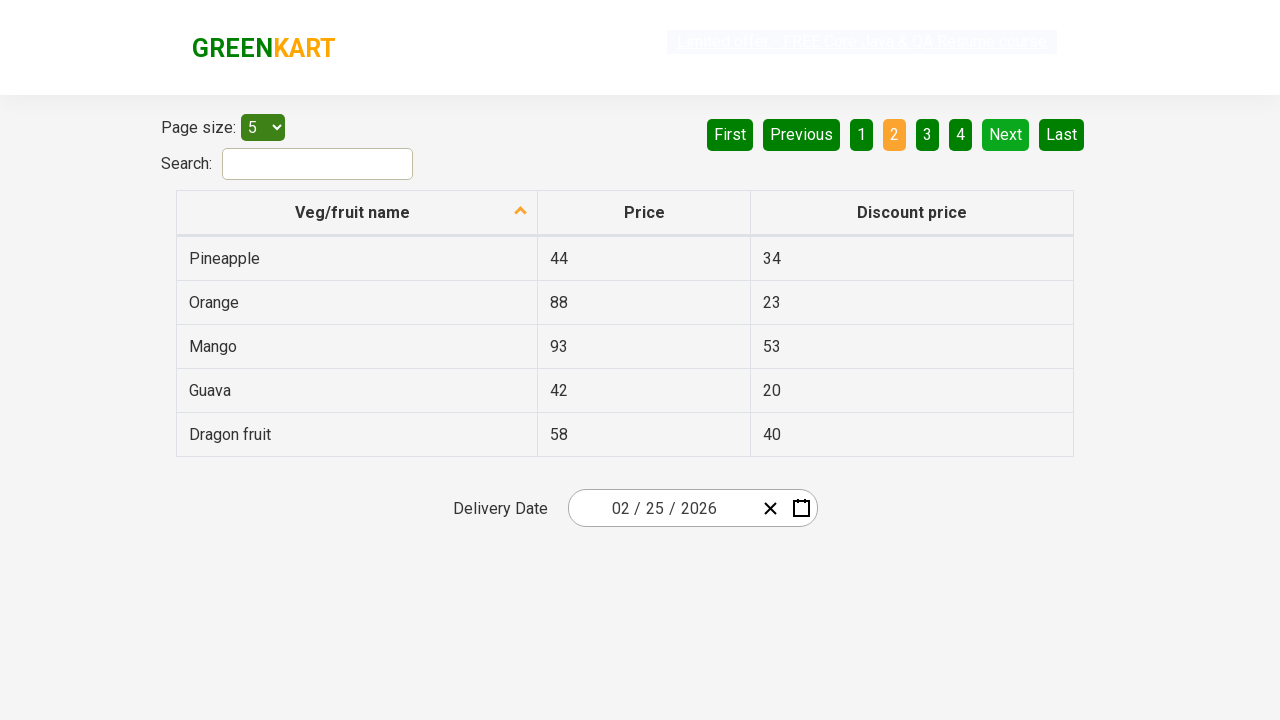

Waited for table to update after pagination
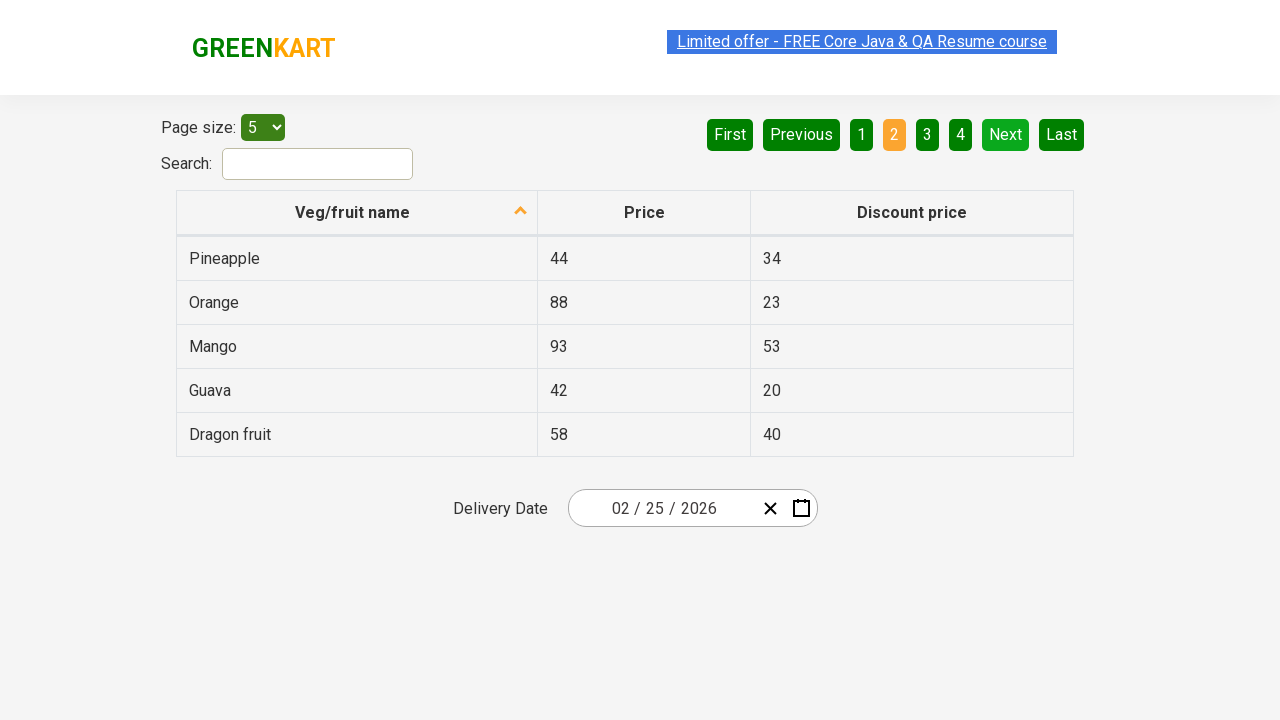

Retrieved all table rows from current page
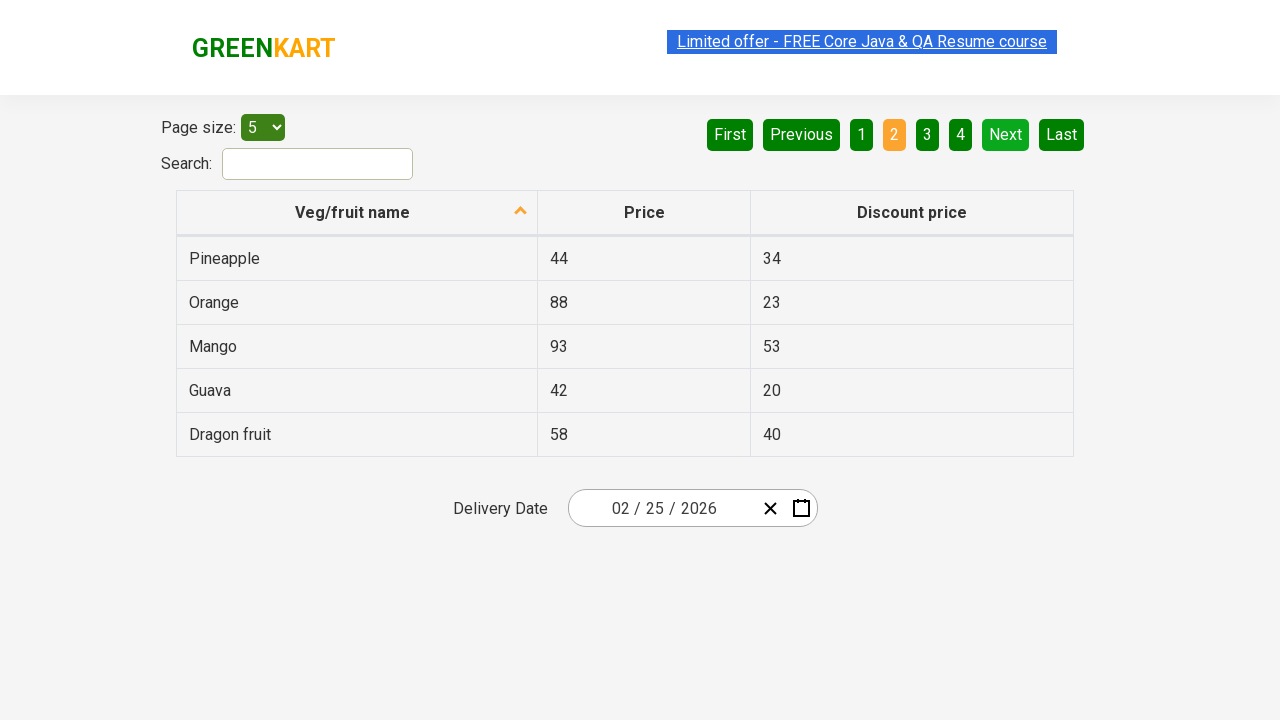

Clicked Next button to navigate to next page at (1006, 134) on xpath=//a[@aria-label='Next']
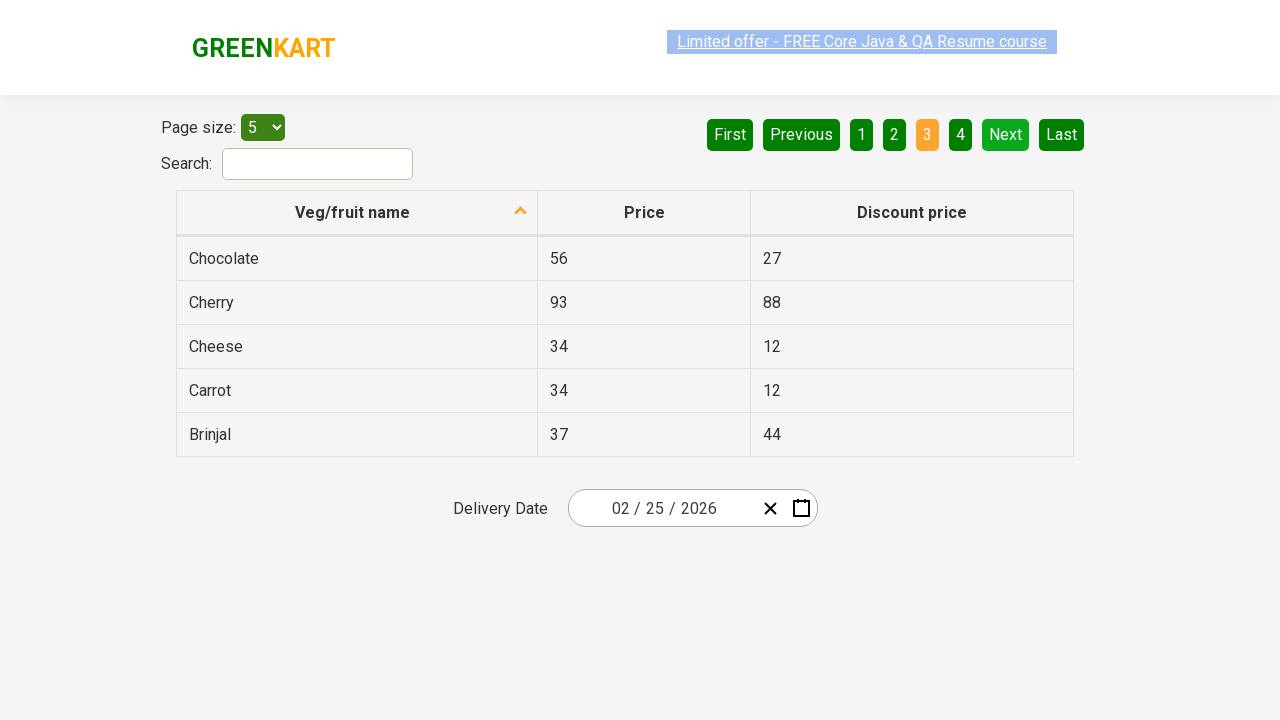

Waited for table to update after pagination
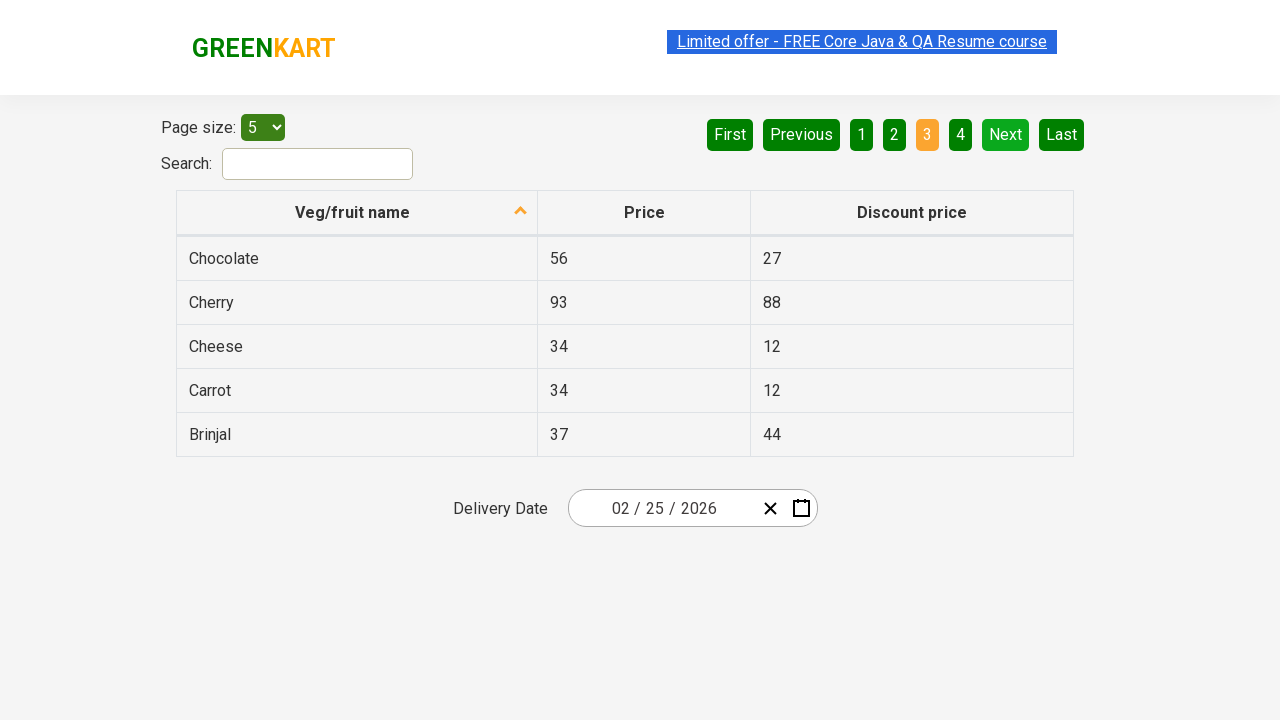

Retrieved all table rows from current page
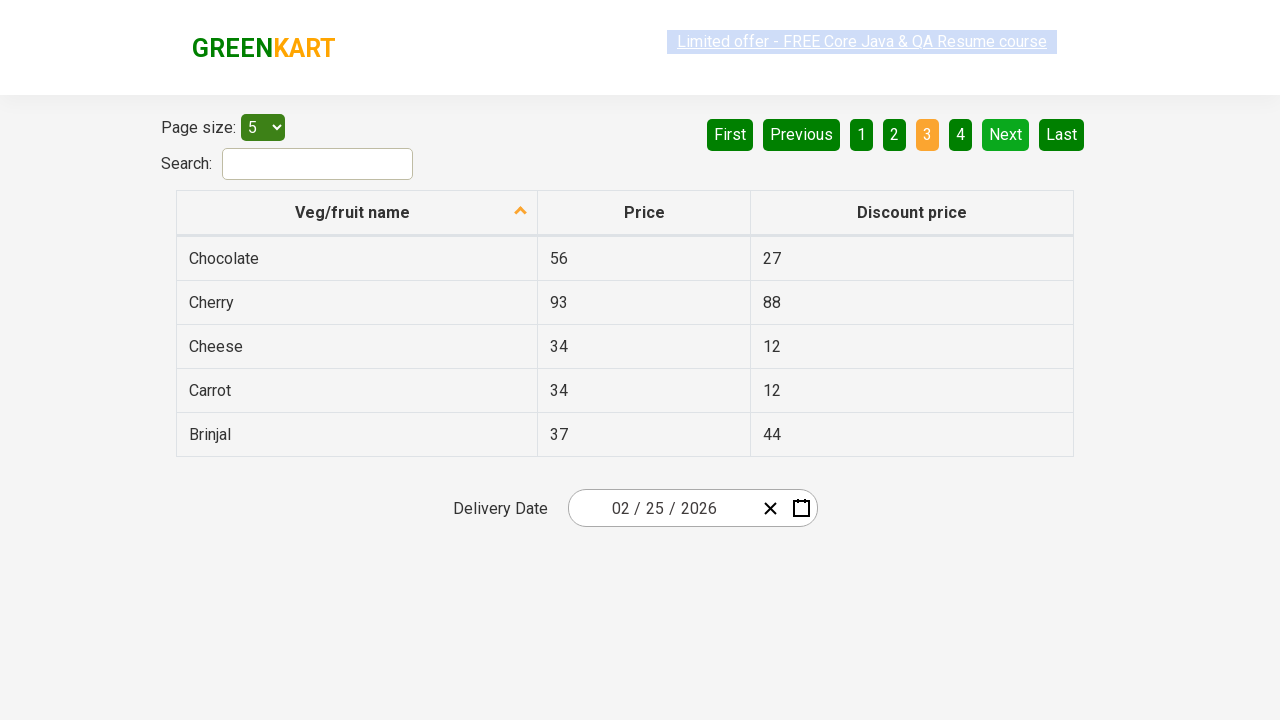

Found Cheese item with price: 34
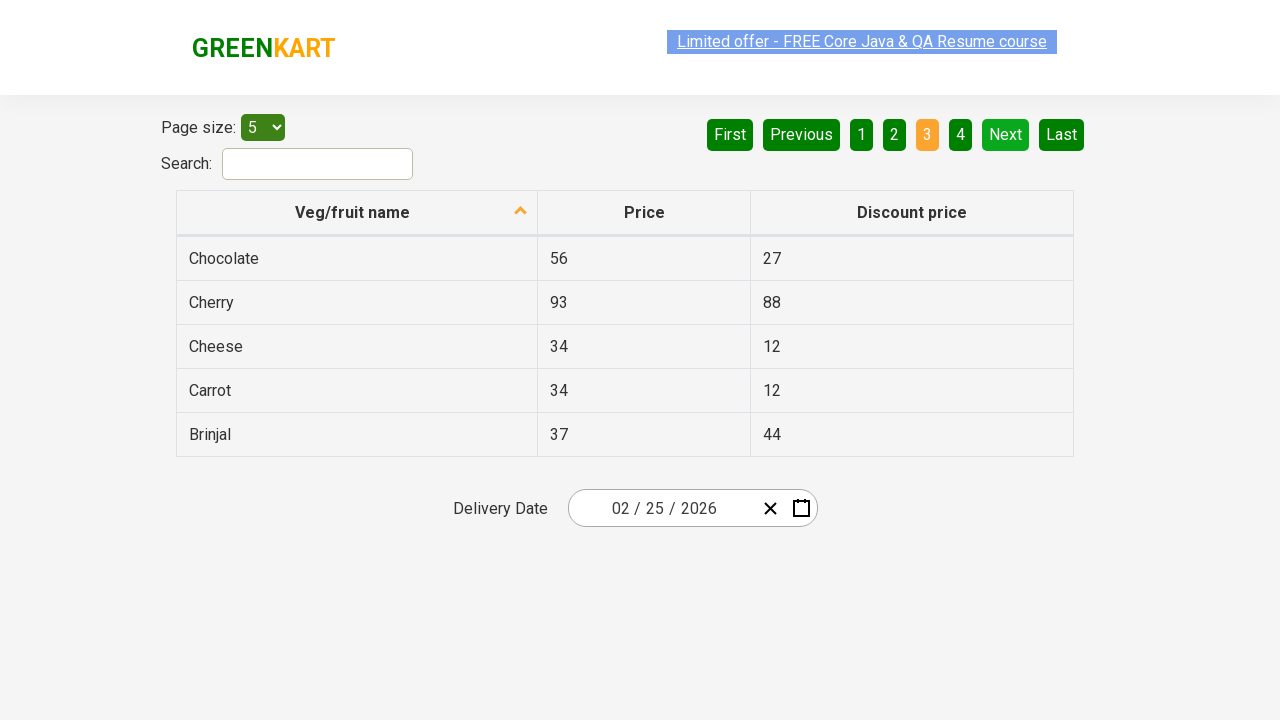

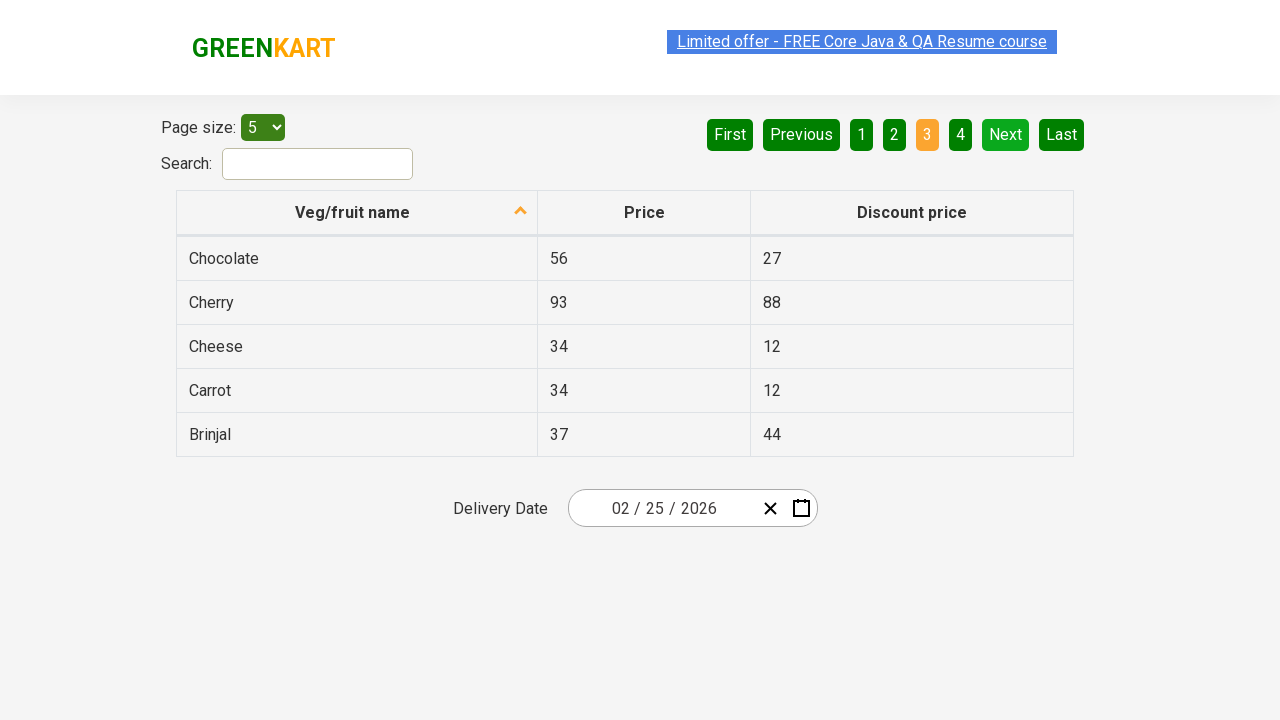